Clicks the 'Add New Appointment' button to open a modal and verifies that the 'Cancel' button is present in the modal.

Starting URL: https://test-a-pet.vercel.app/

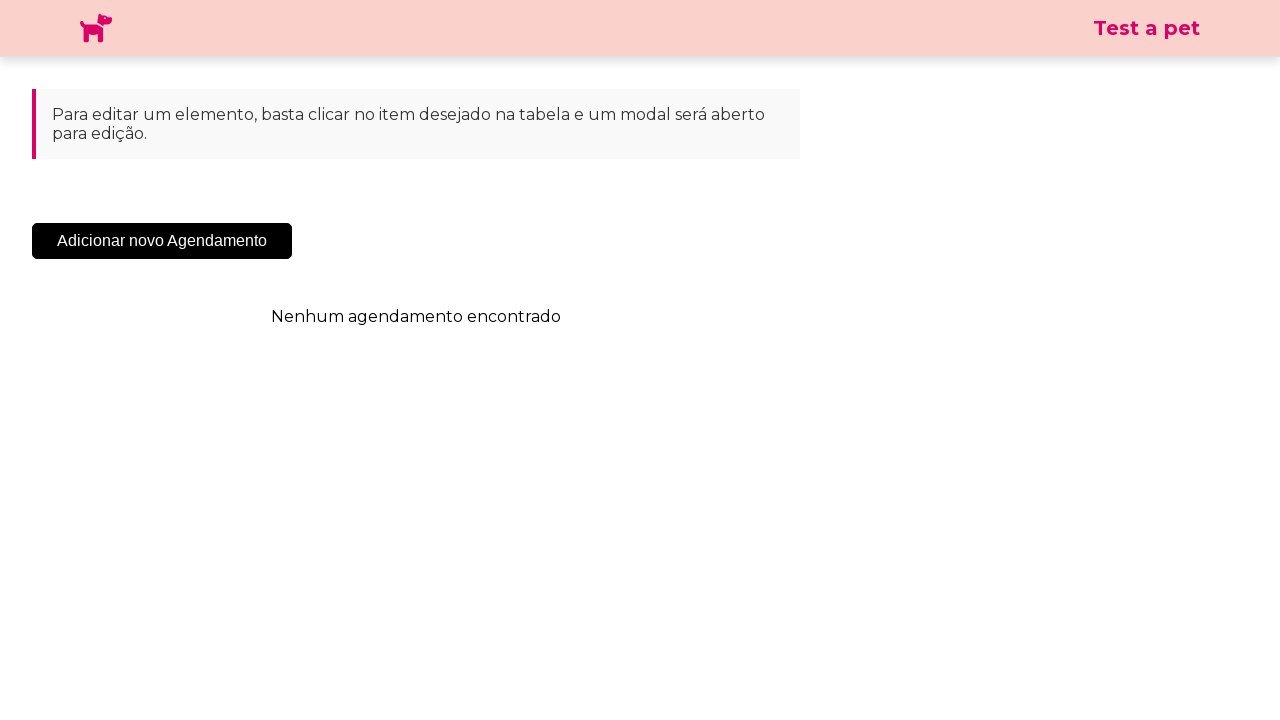

Clicked 'Add New Appointment' button to open modal at (162, 241) on .sc-cHqXqK.kZzwzX
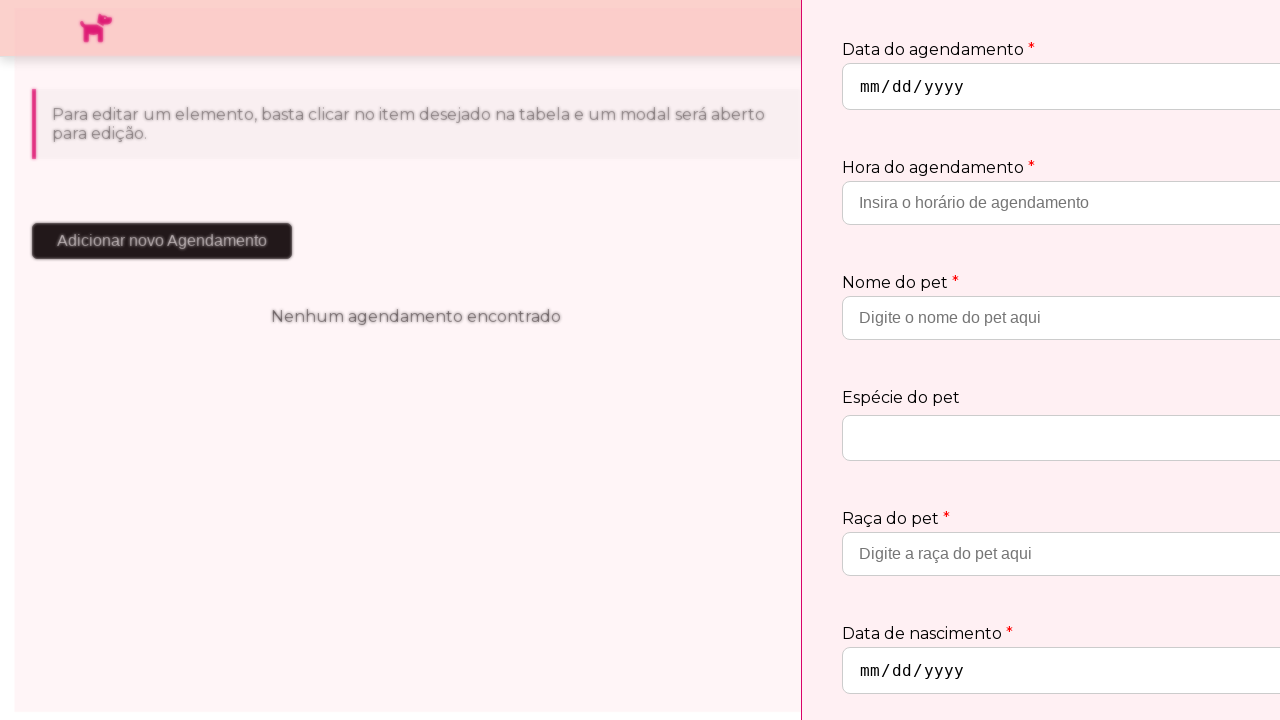

Verified 'Cancel' button is present in the modal
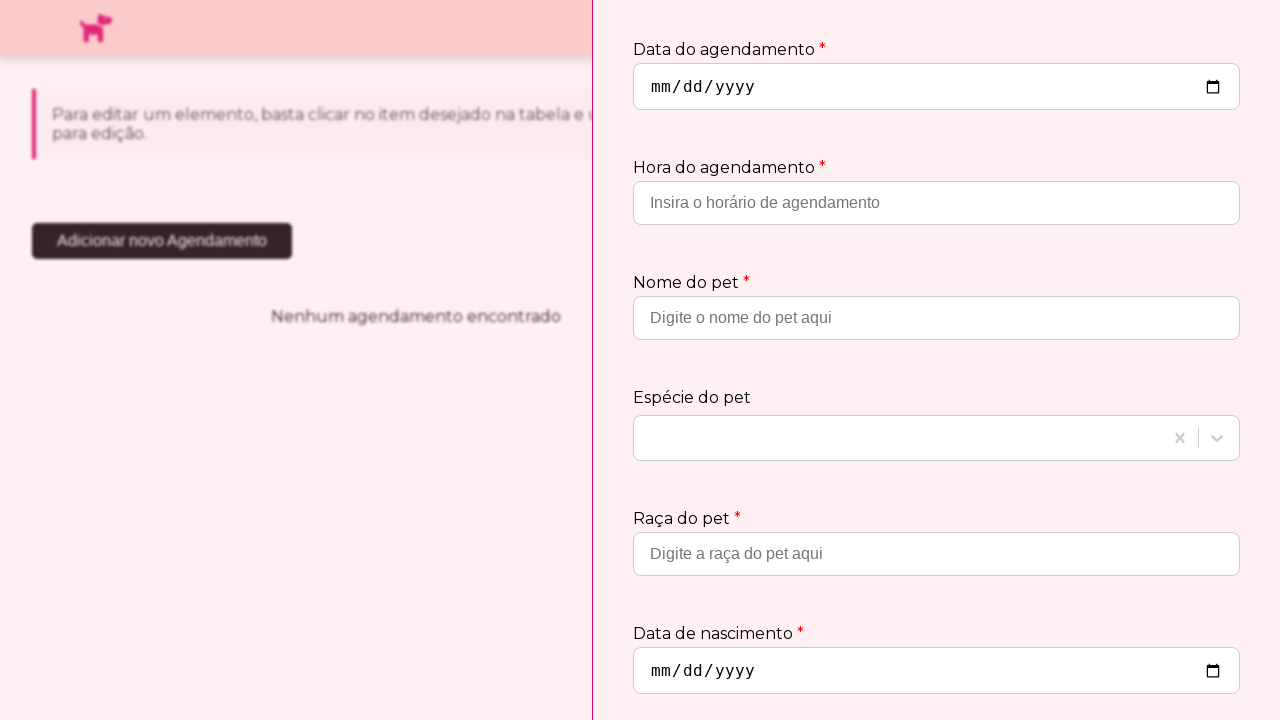

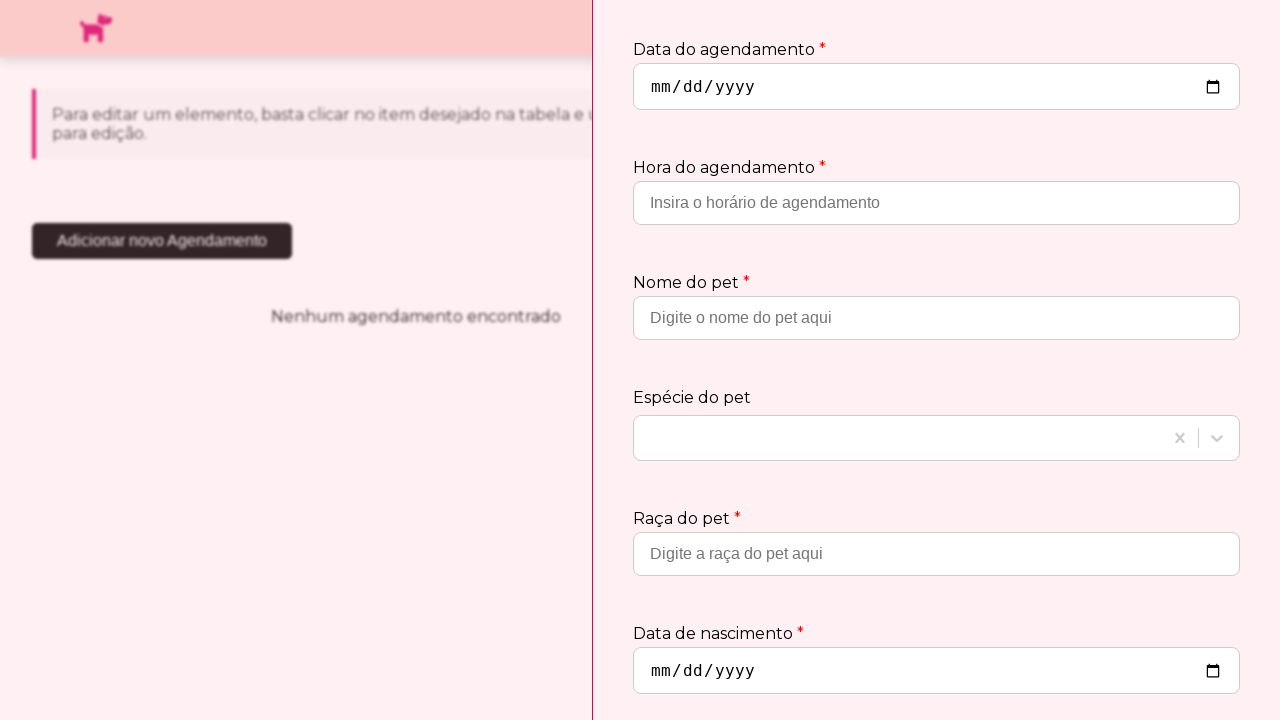